Tests filling text into a textarea element

Starting URL: https://omayo.blogspot.com/

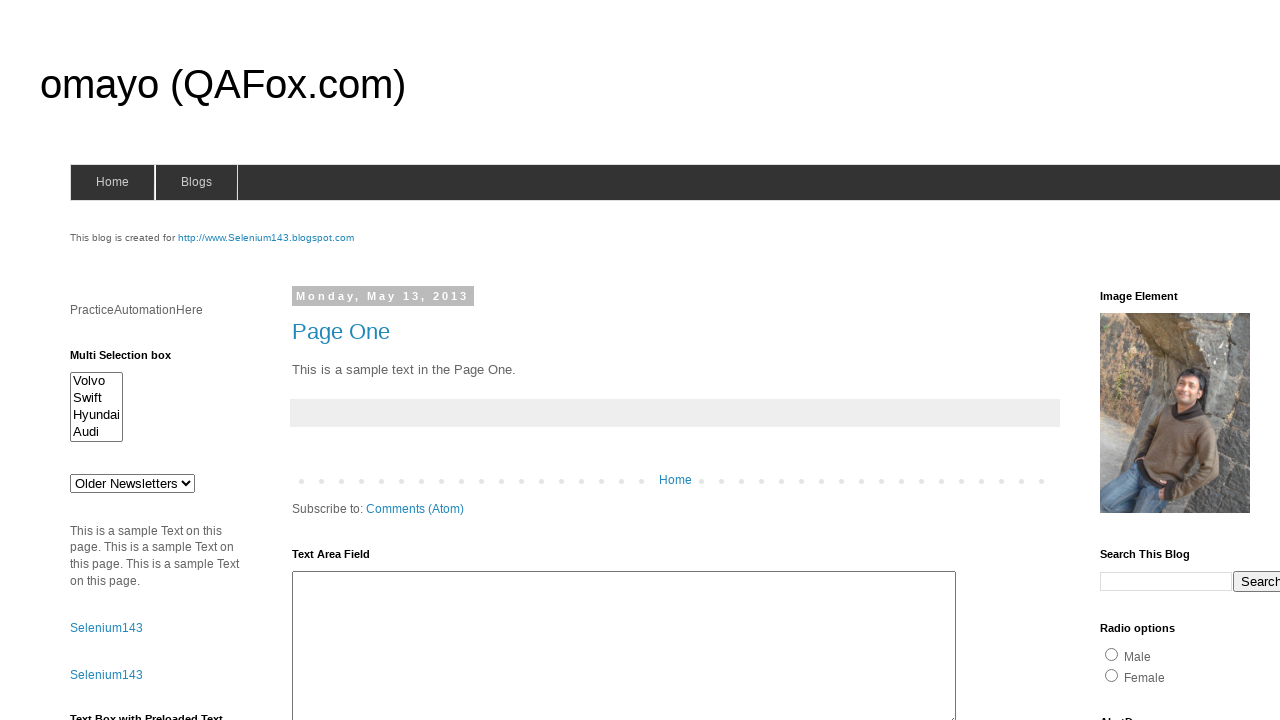

Waited for textarea element #ta1 to be available
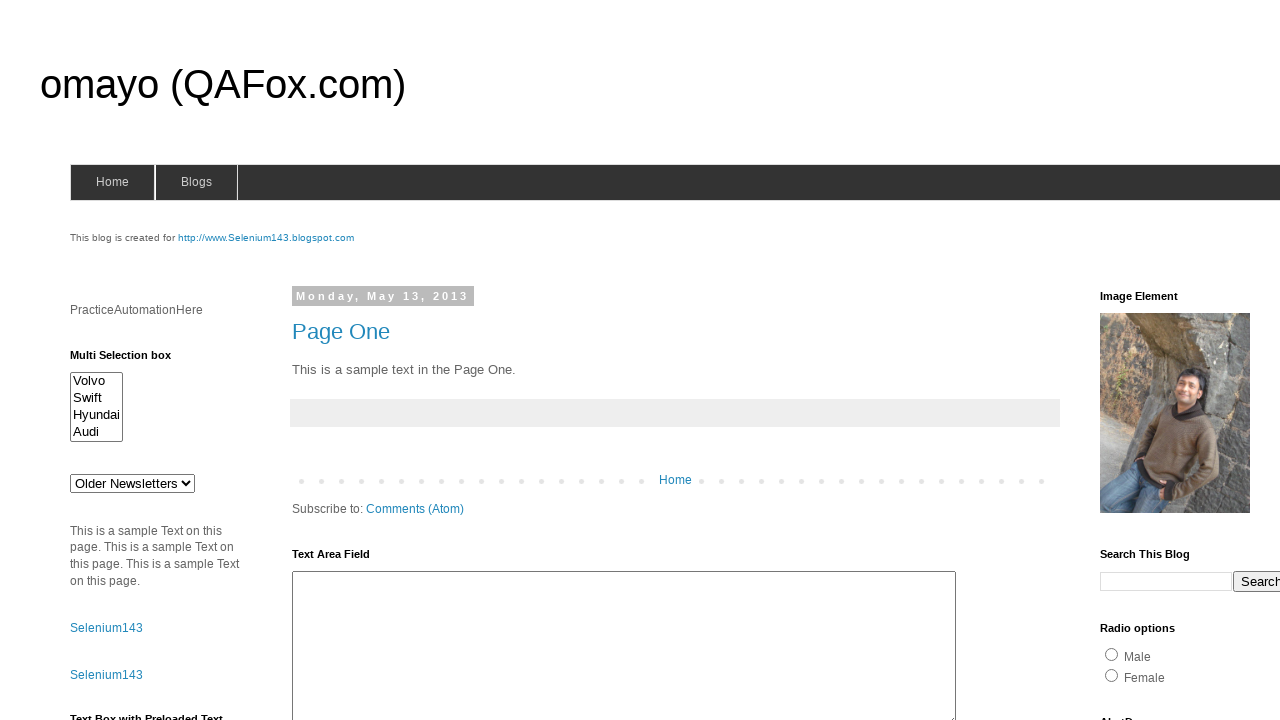

Filled textarea #ta1 with text 'This is text area.' on #ta1
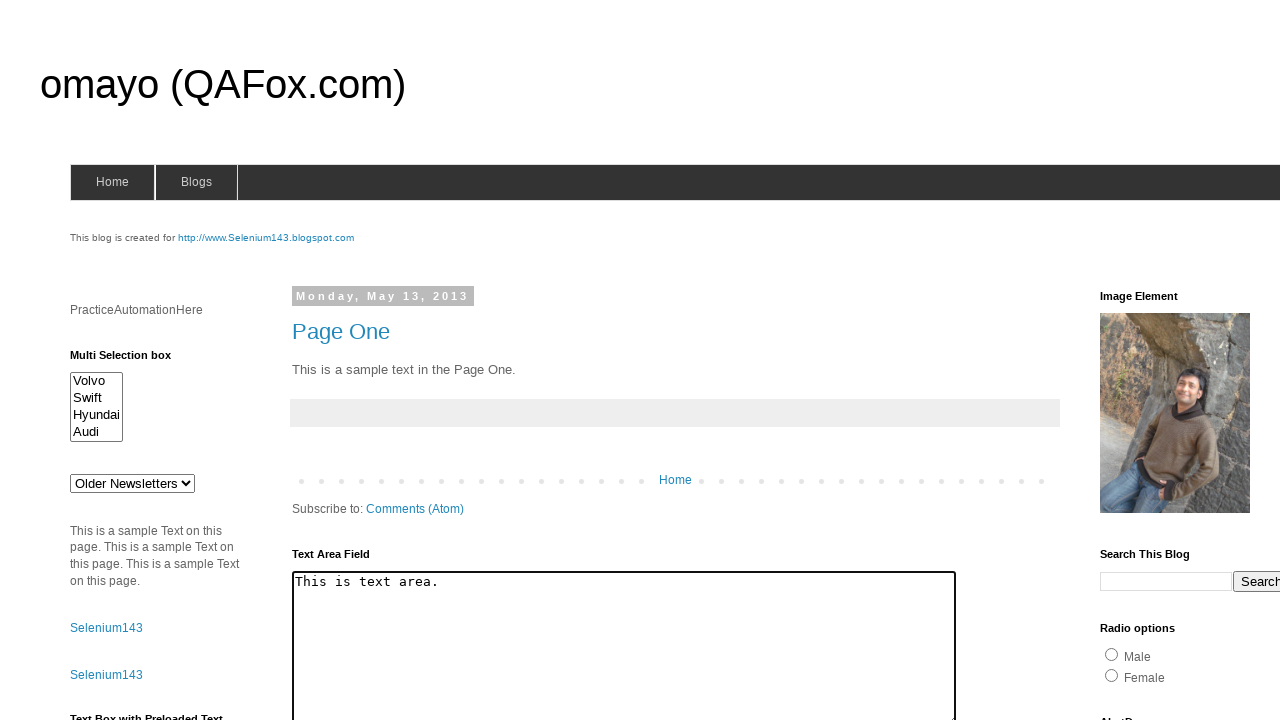

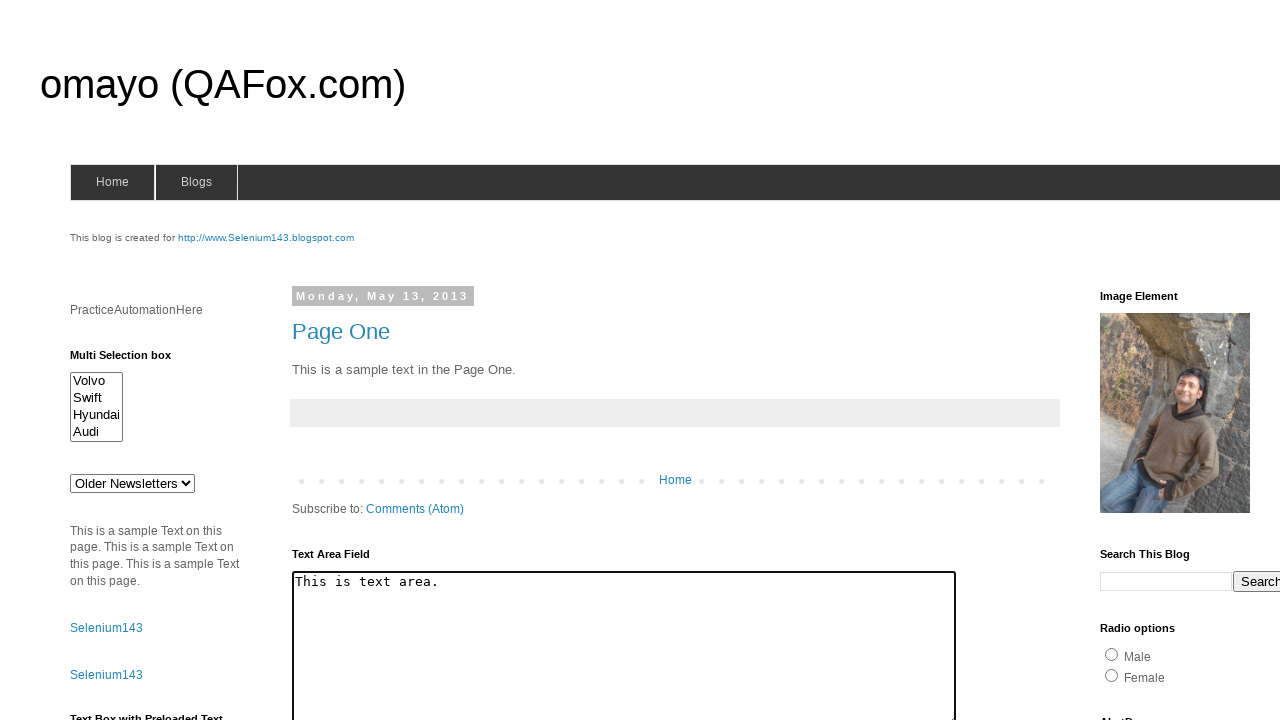